Navigates to the Key Presses page and tests keyboard input by pressing the TAB key

Starting URL: https://the-internet.herokuapp.com

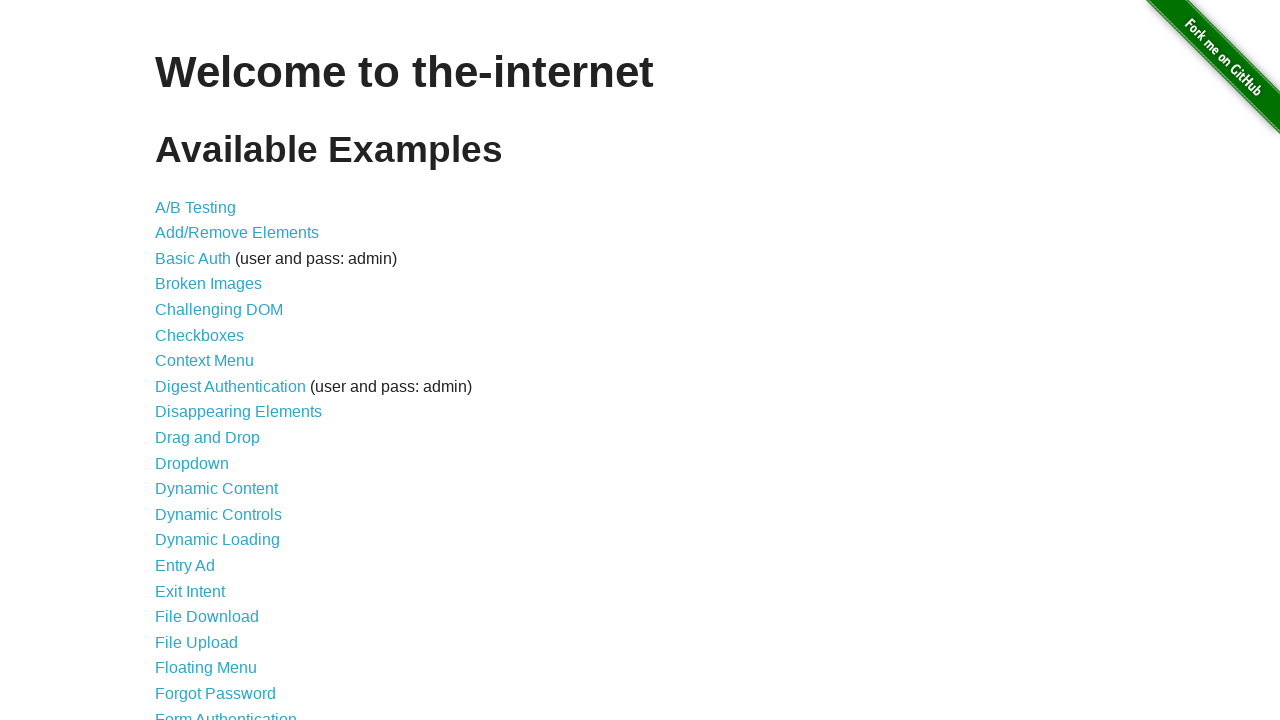

Clicked on Key Presses link at (200, 360) on text=Key Presses
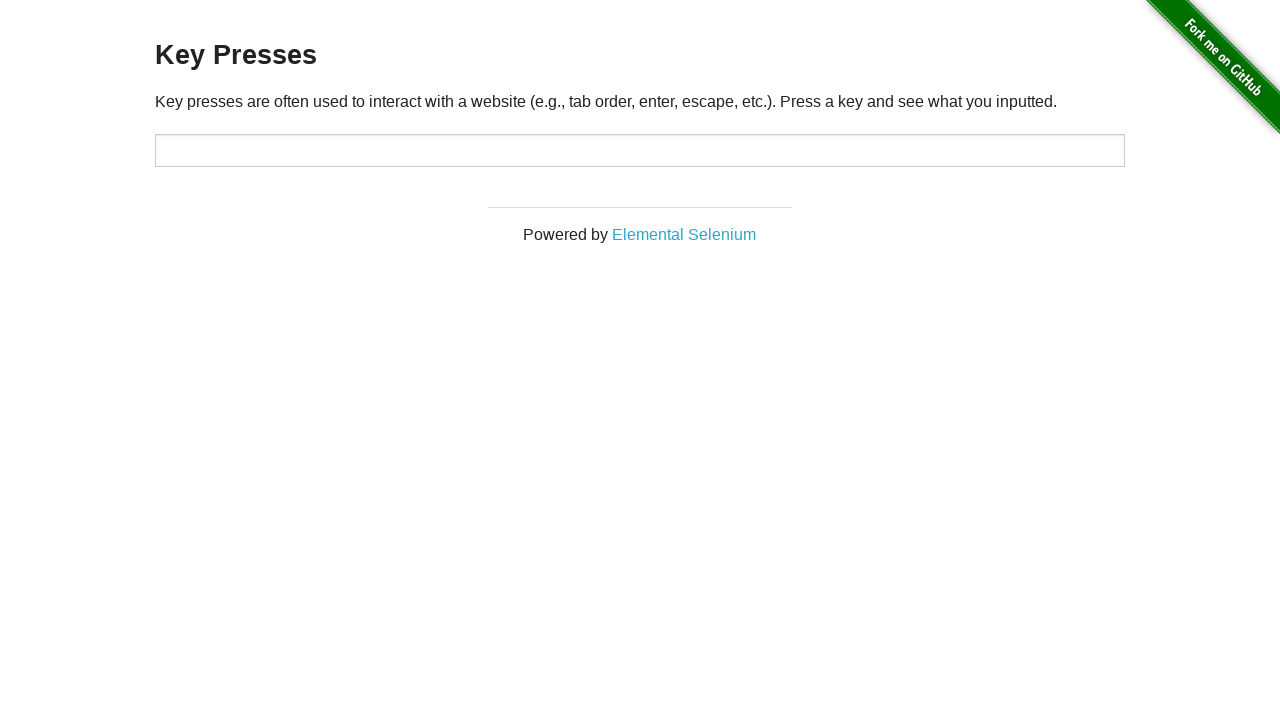

Key Presses page loaded
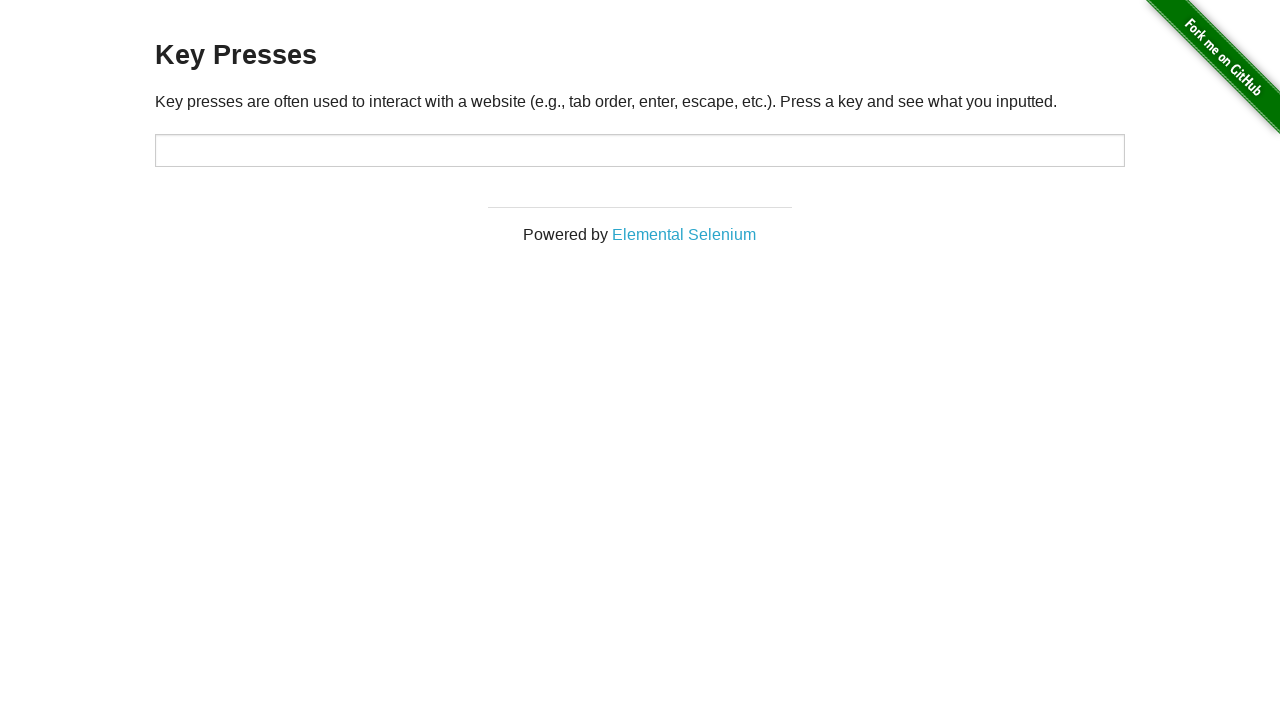

Verified page heading is 'Key Presses'
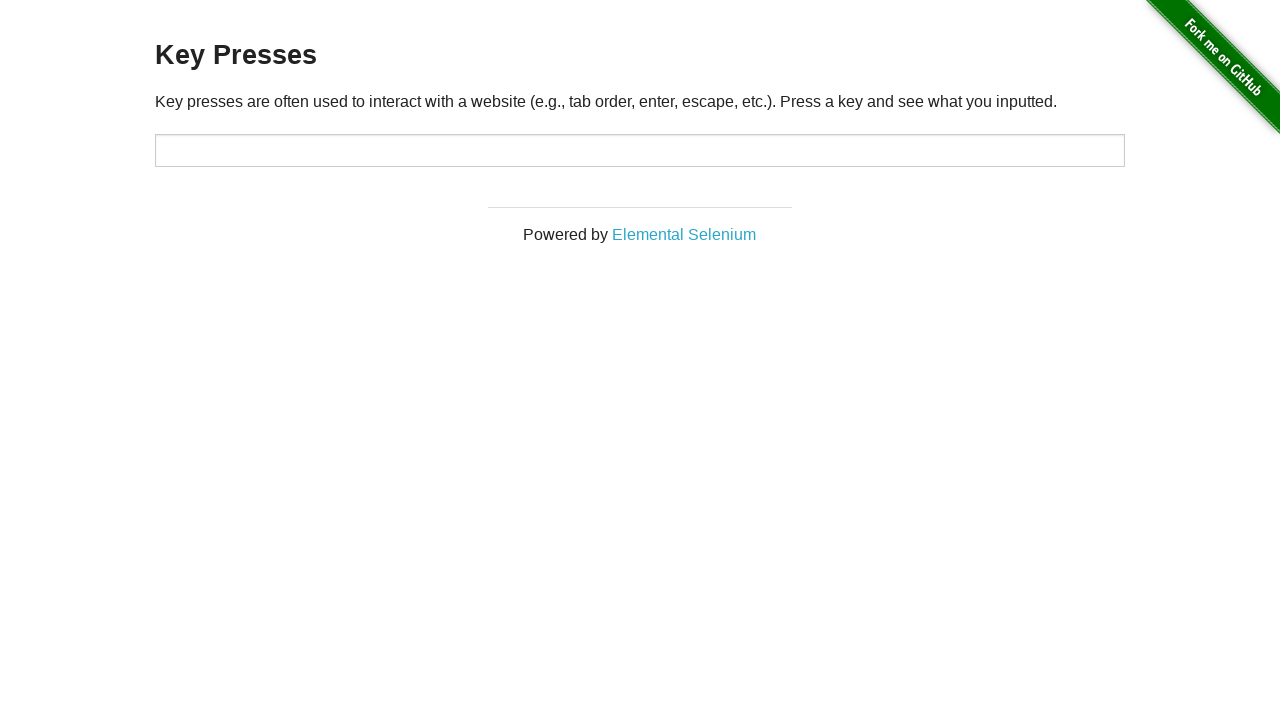

Located text input element
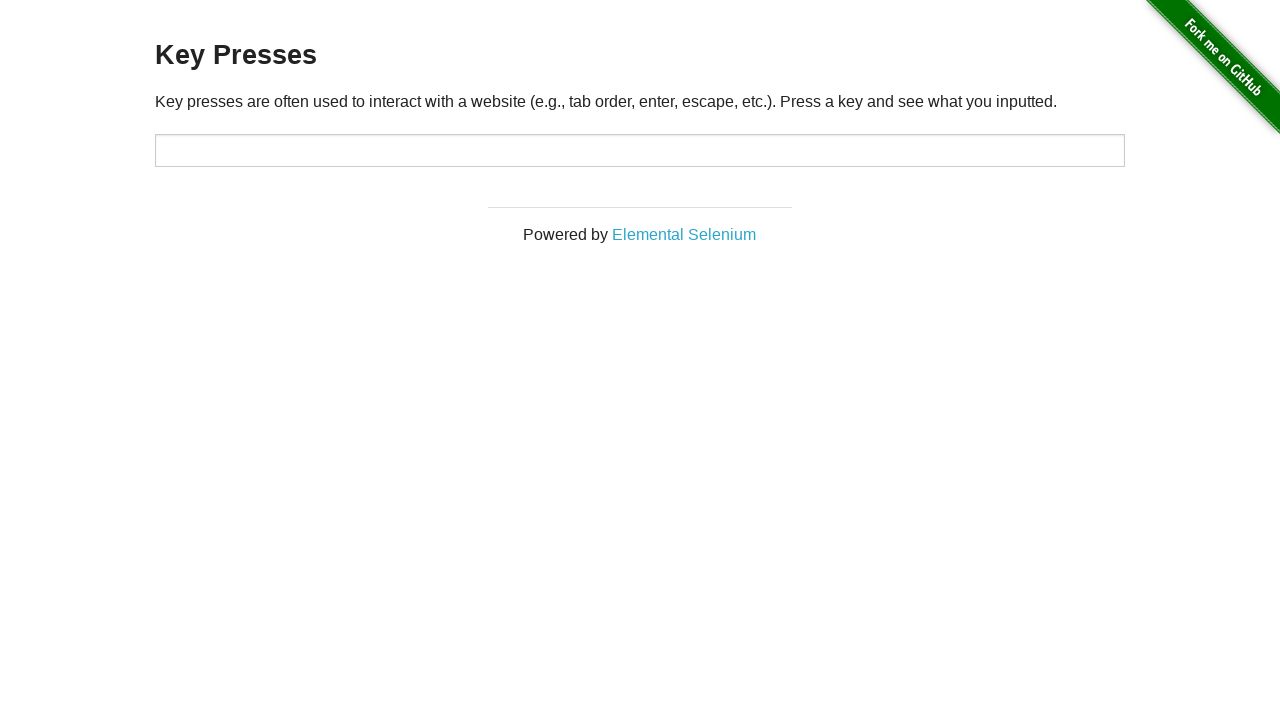

Verified text input element is visible
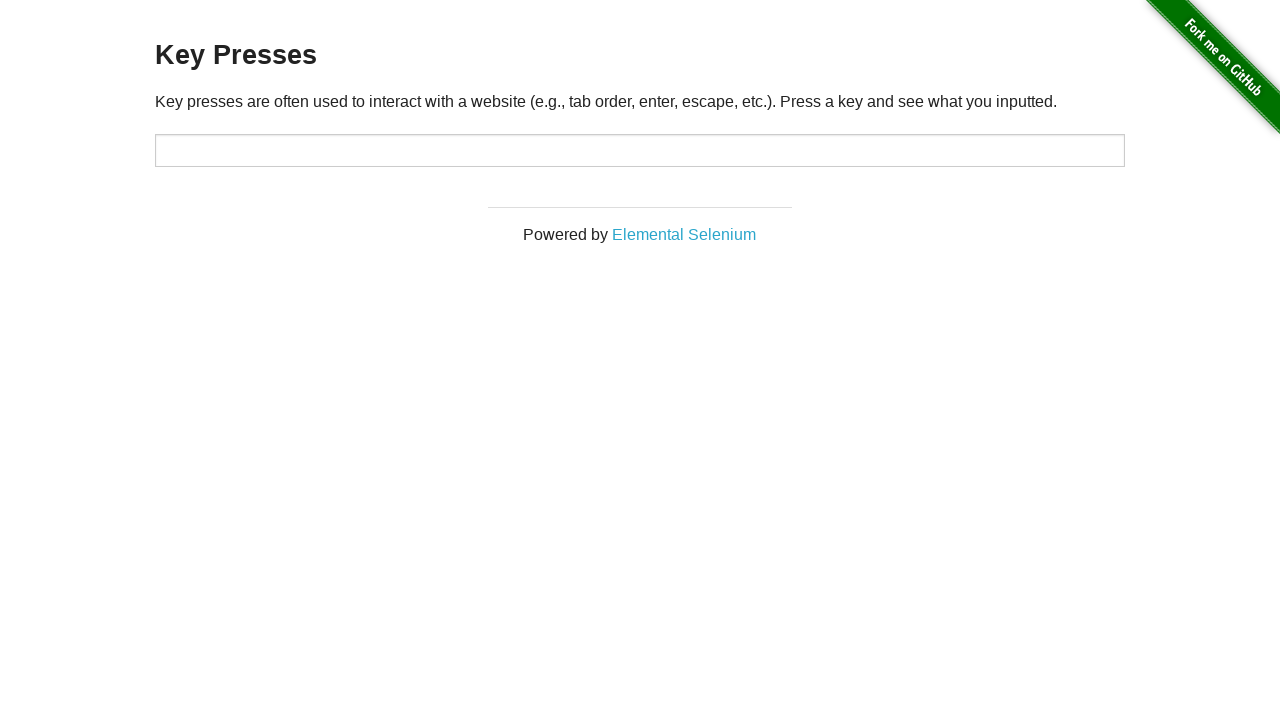

Pressed TAB key in text input on input[type='text']
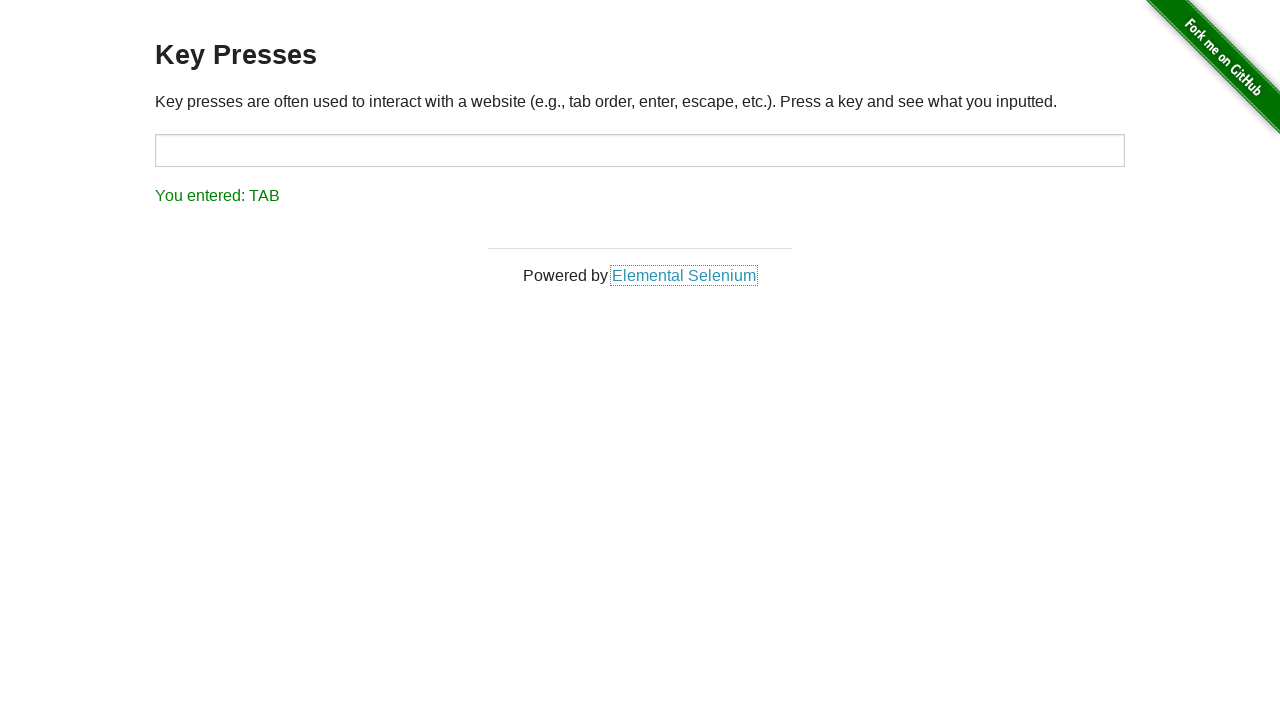

Verified result shows 'You entered: TAB'
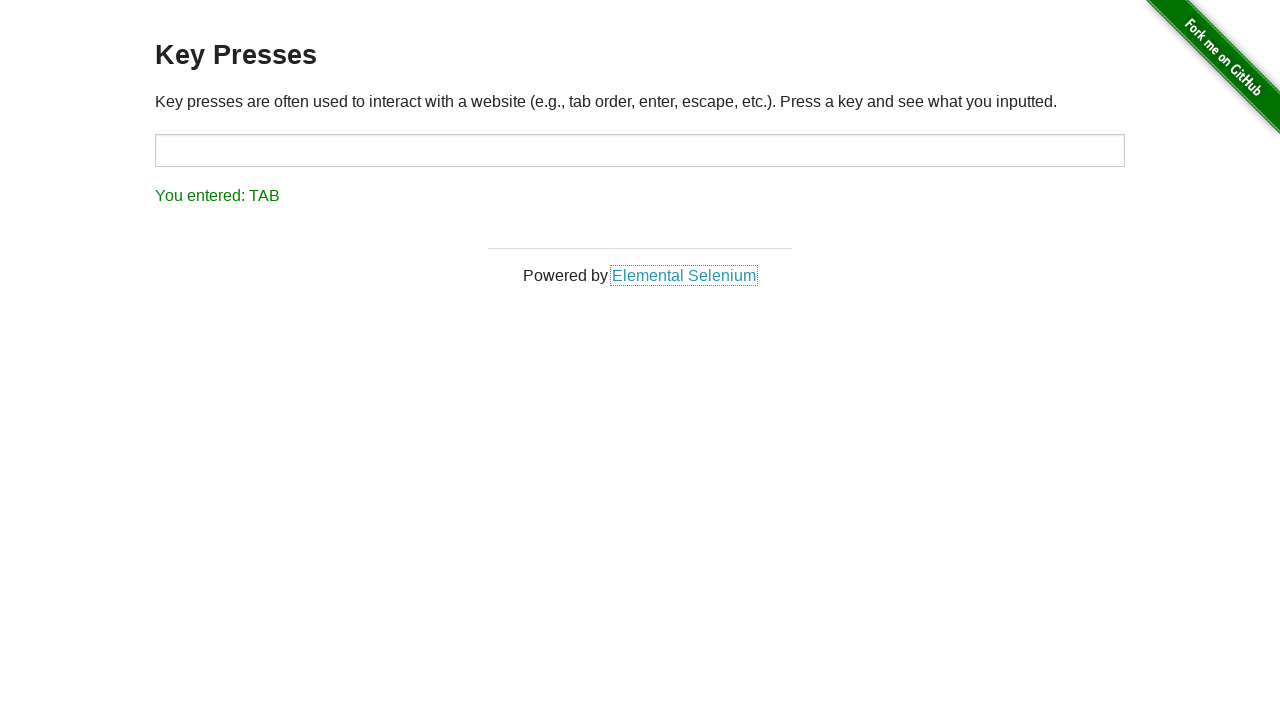

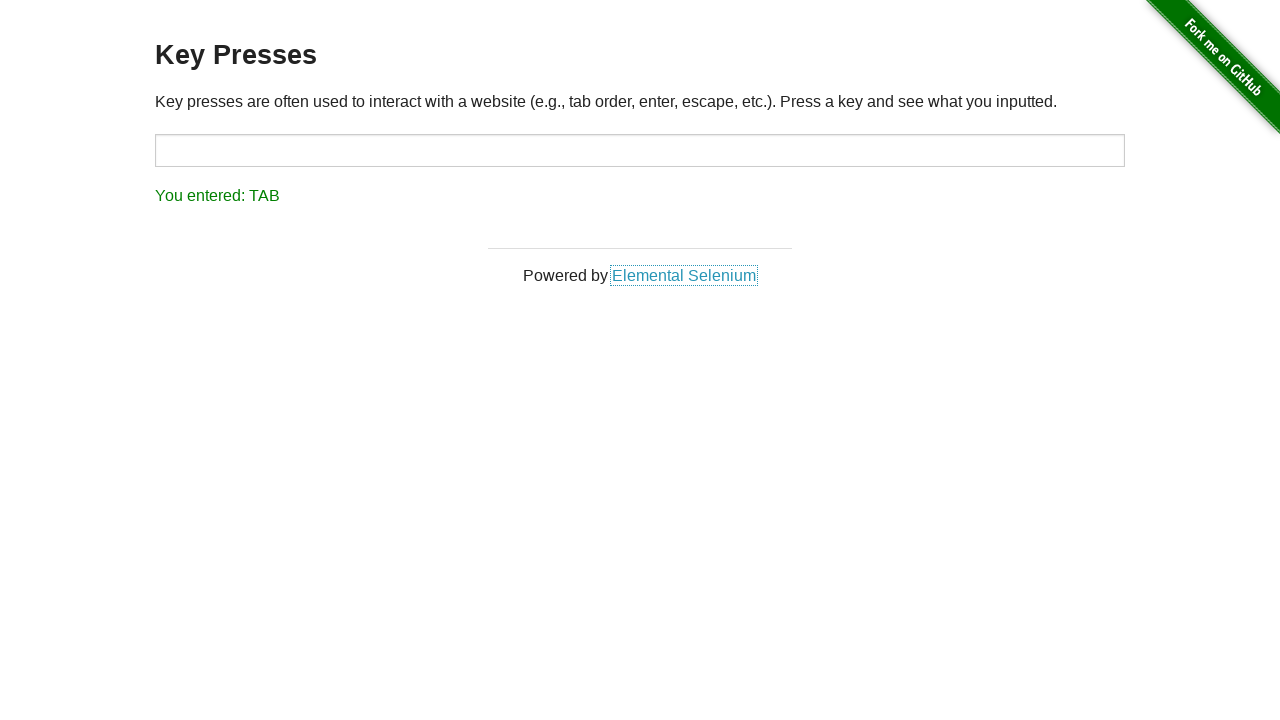